Tests the search functionality on the Python.org website by entering "pycon" in the search box and submitting the search

Starting URL: https://www.python.org

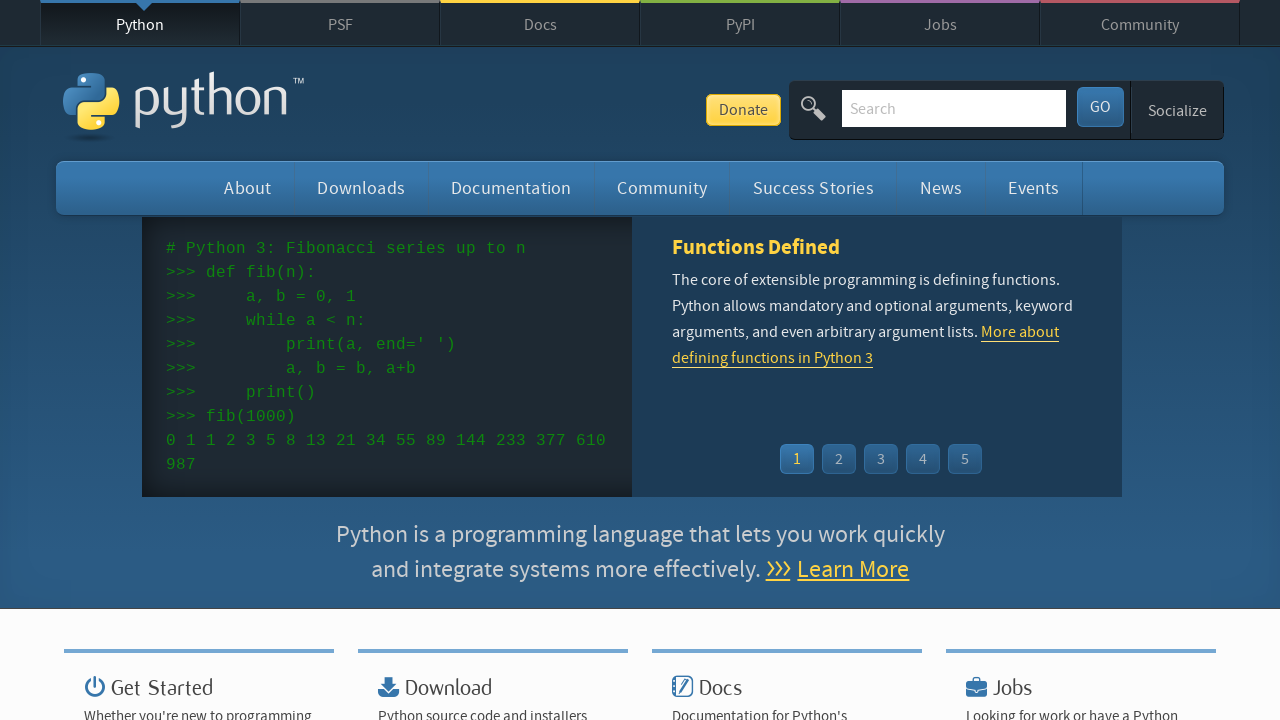

Verified 'Python' in page title
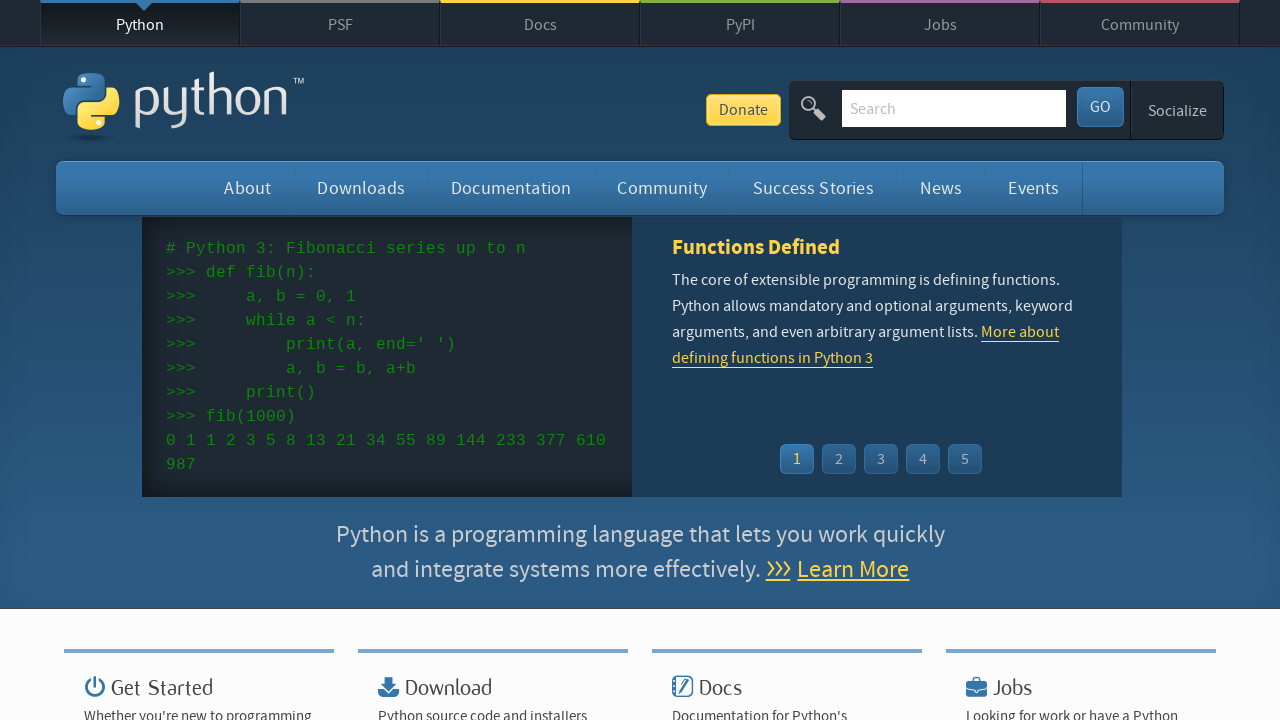

Filled search field with 'pycon' on input[name='q']
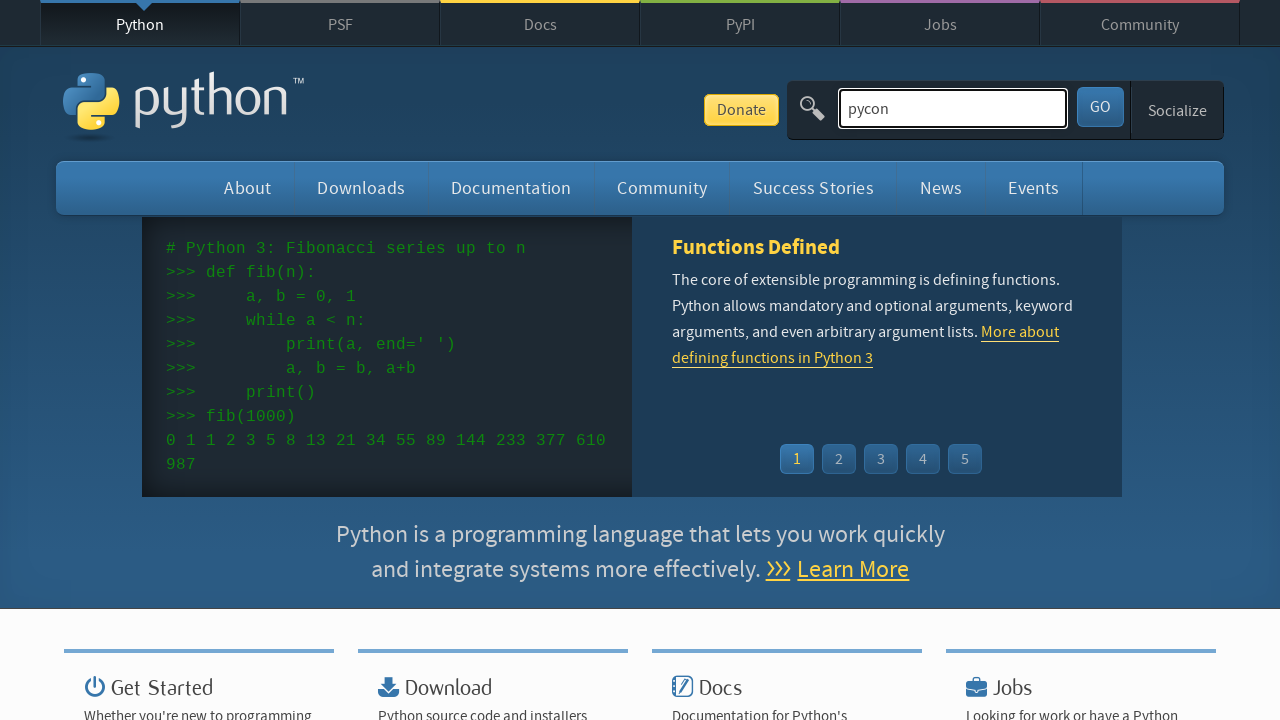

Pressed Enter to submit search for 'pycon' on input[name='q']
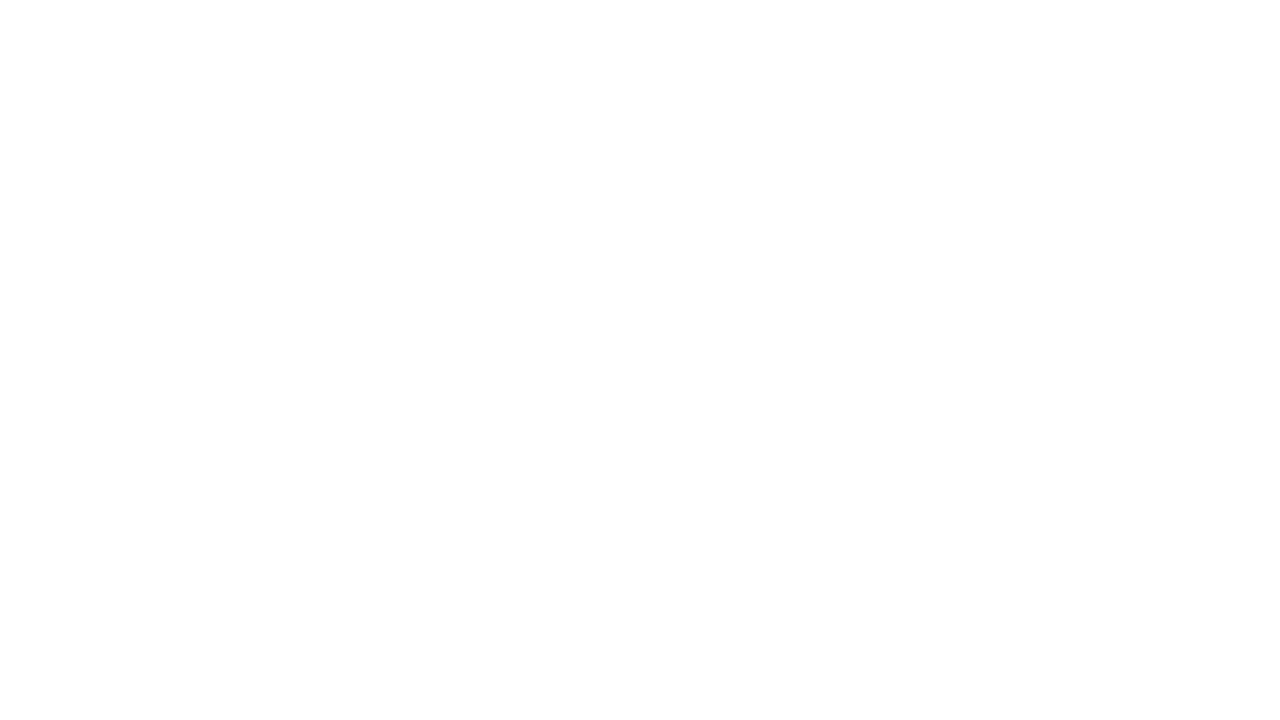

Waited for page to reach networkidle state
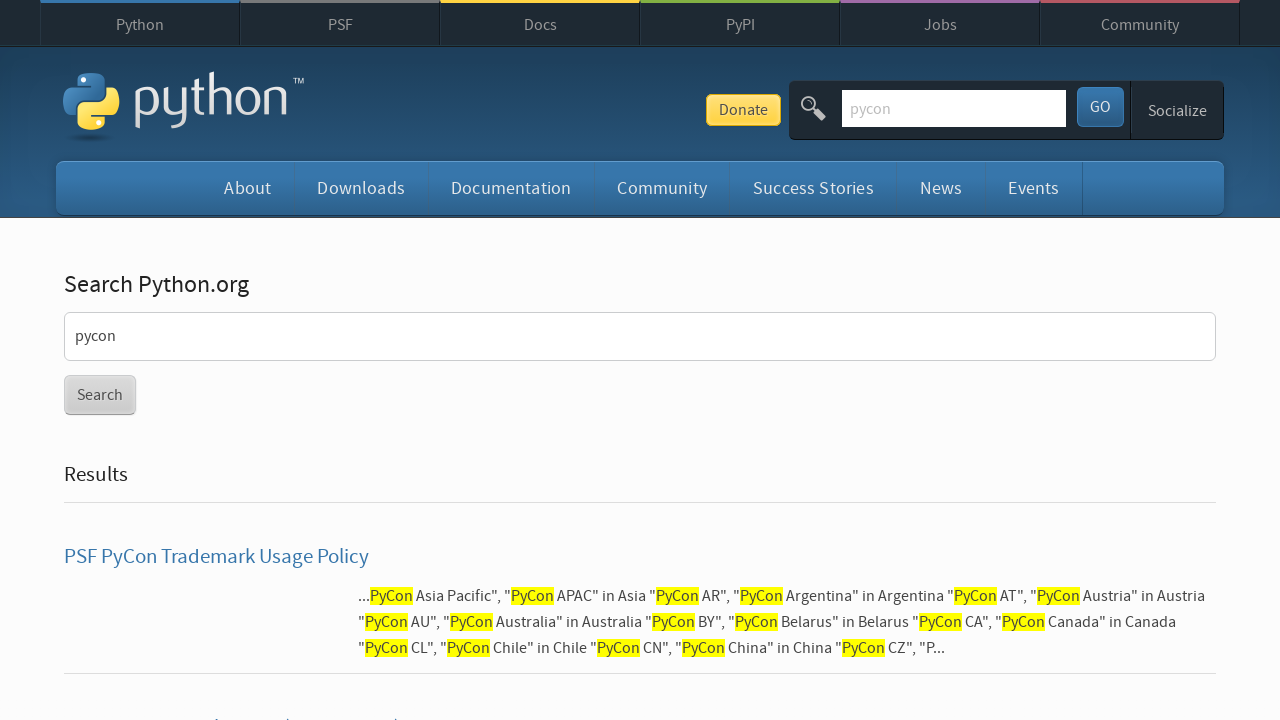

Verified search results were found (no 'No results found' message)
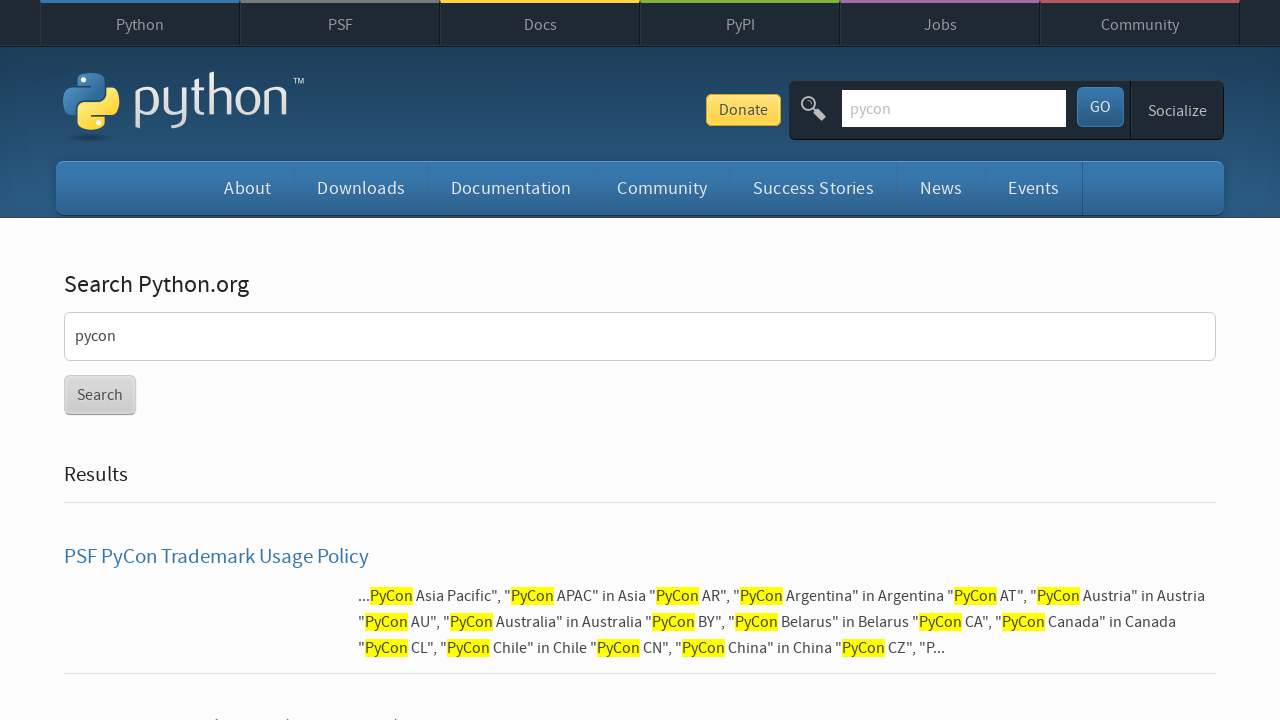

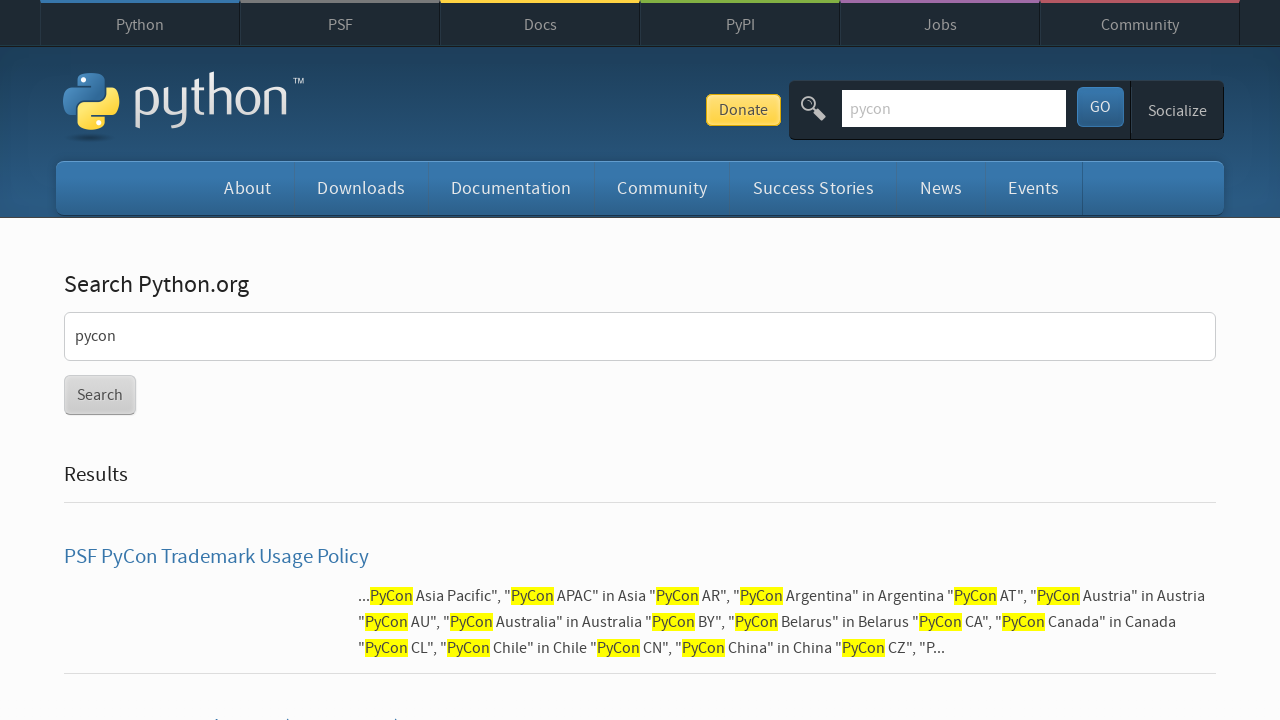